Navigates to Gmail homepage and verifies the page loads by checking the title is accessible.

Starting URL: https://gmail.com

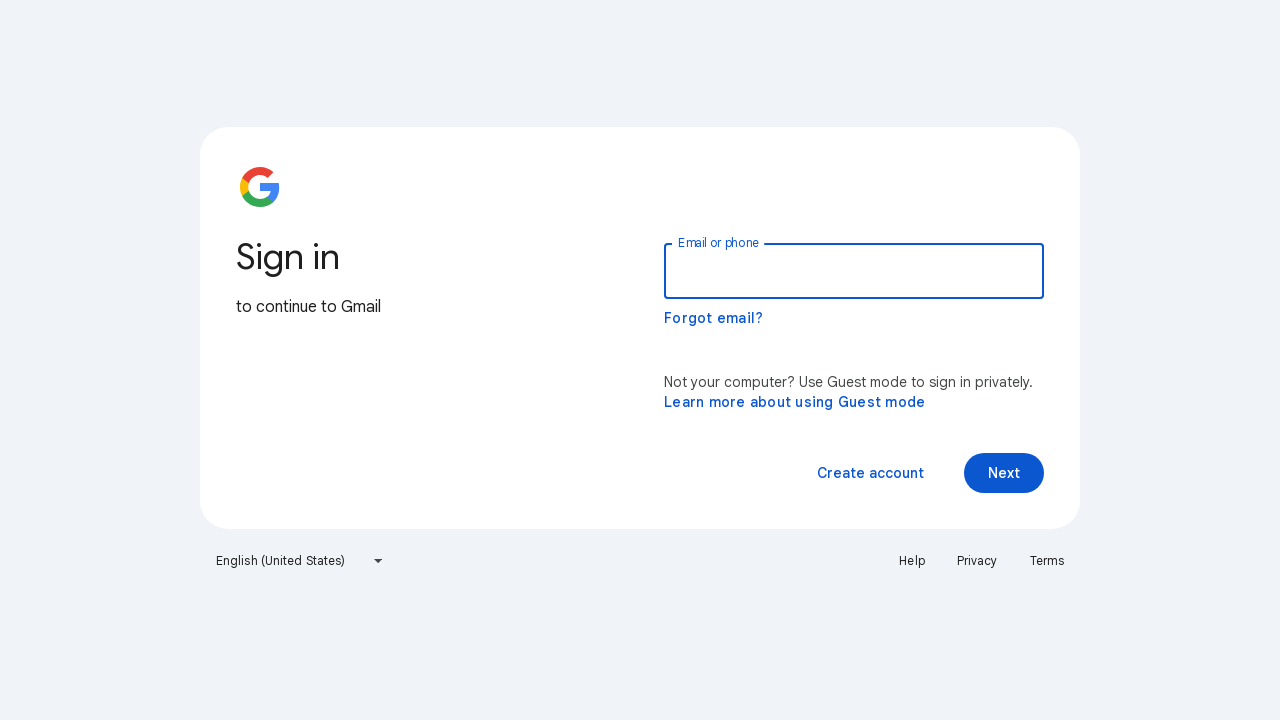

Navigated to Gmail homepage
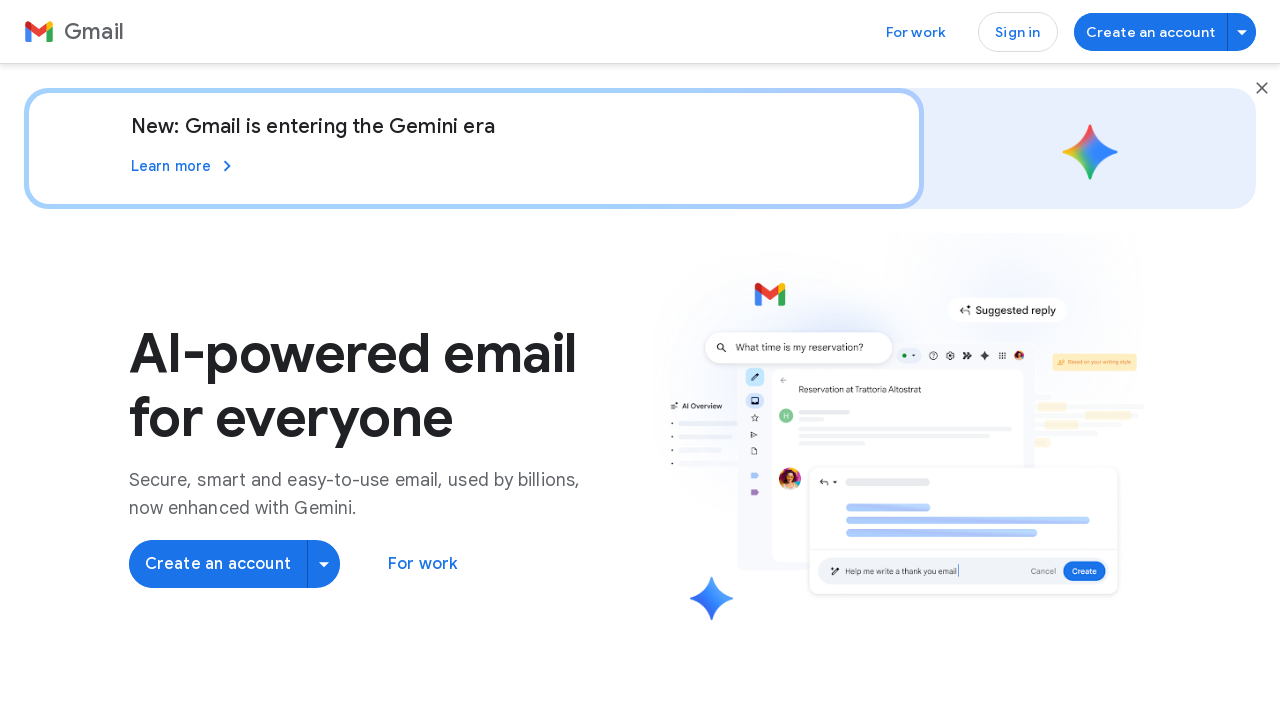

Waited for page to reach domcontentloaded state
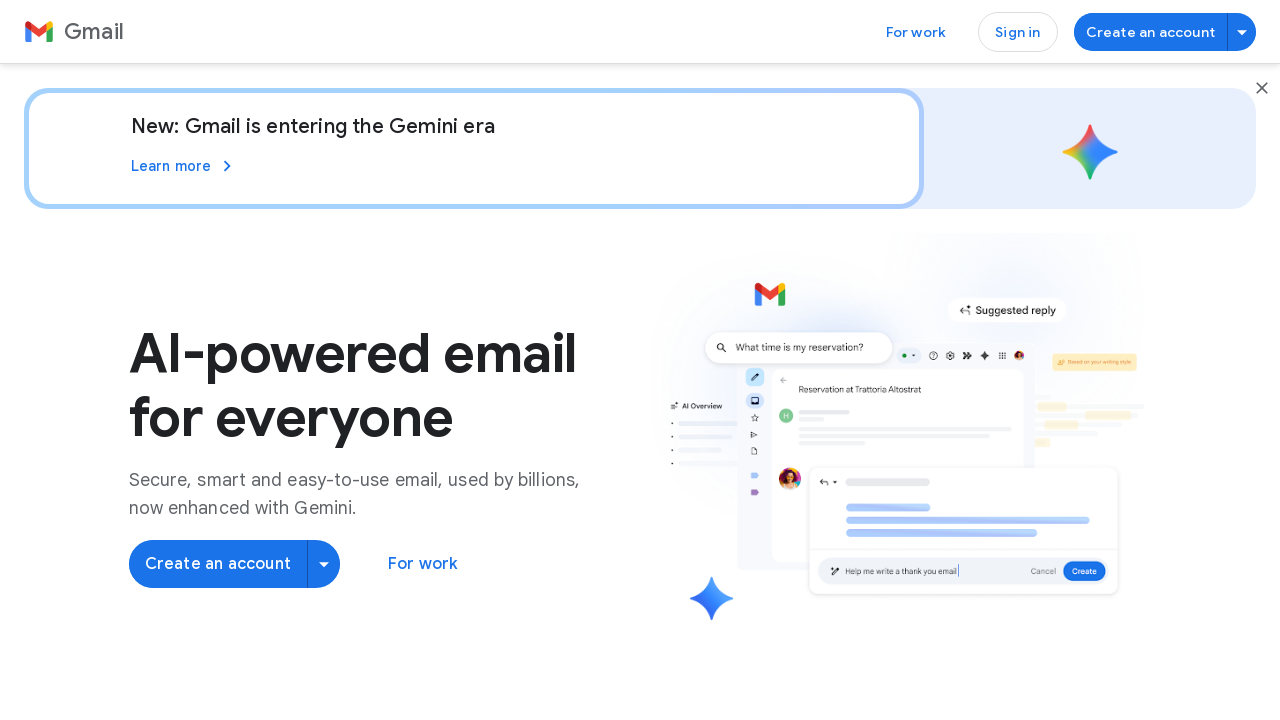

Retrieved page title: Gmail: Secure, AI-Powered Email for Everyone | Google Workspace
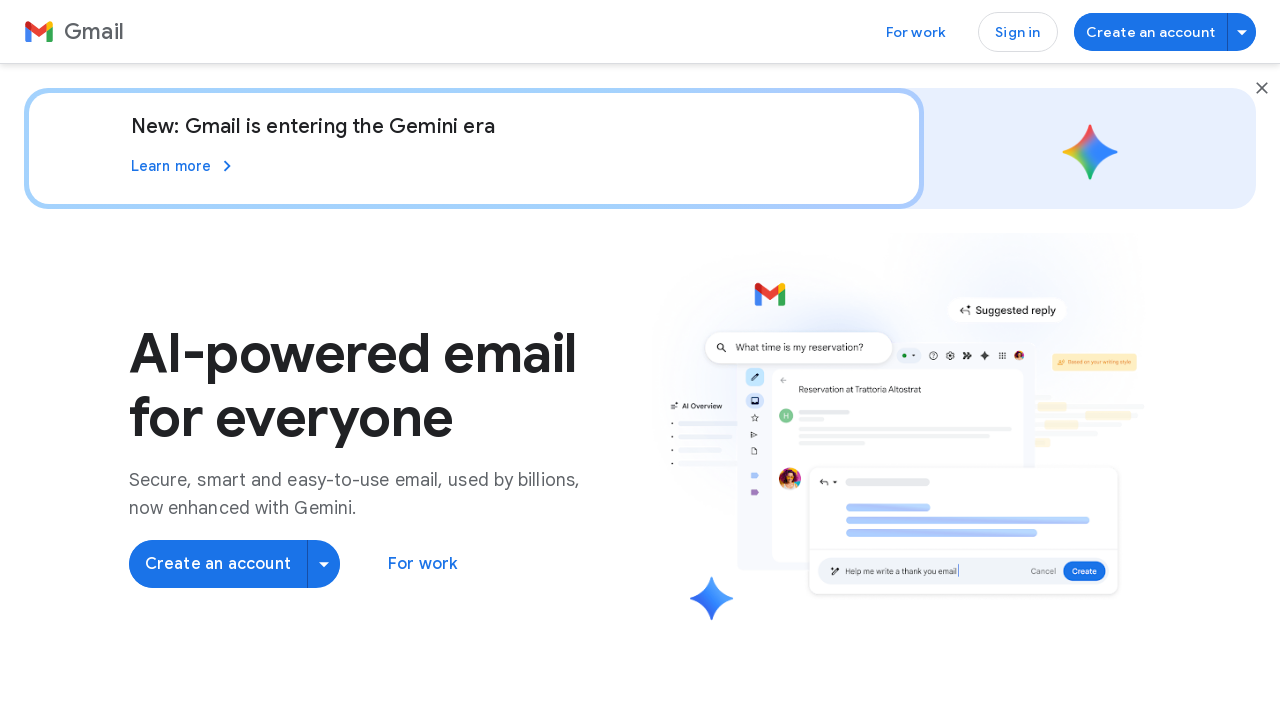

Verified page title contains 'Gmail' or 'Google'
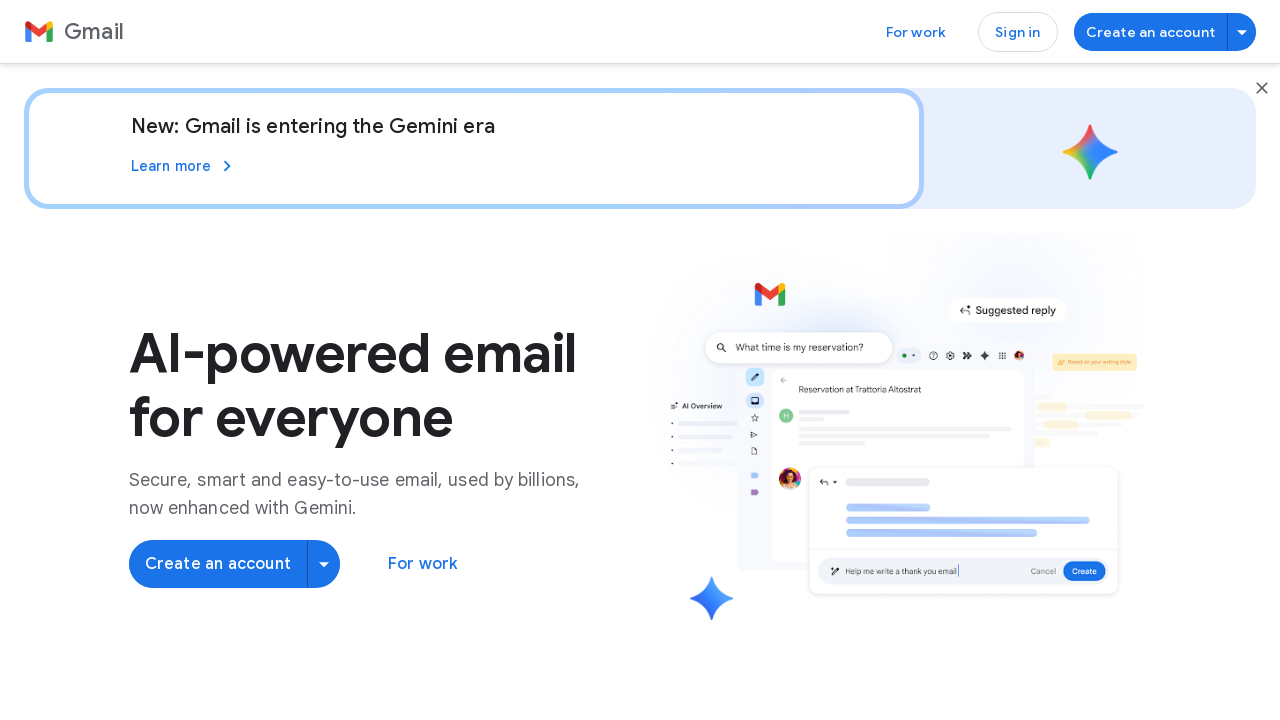

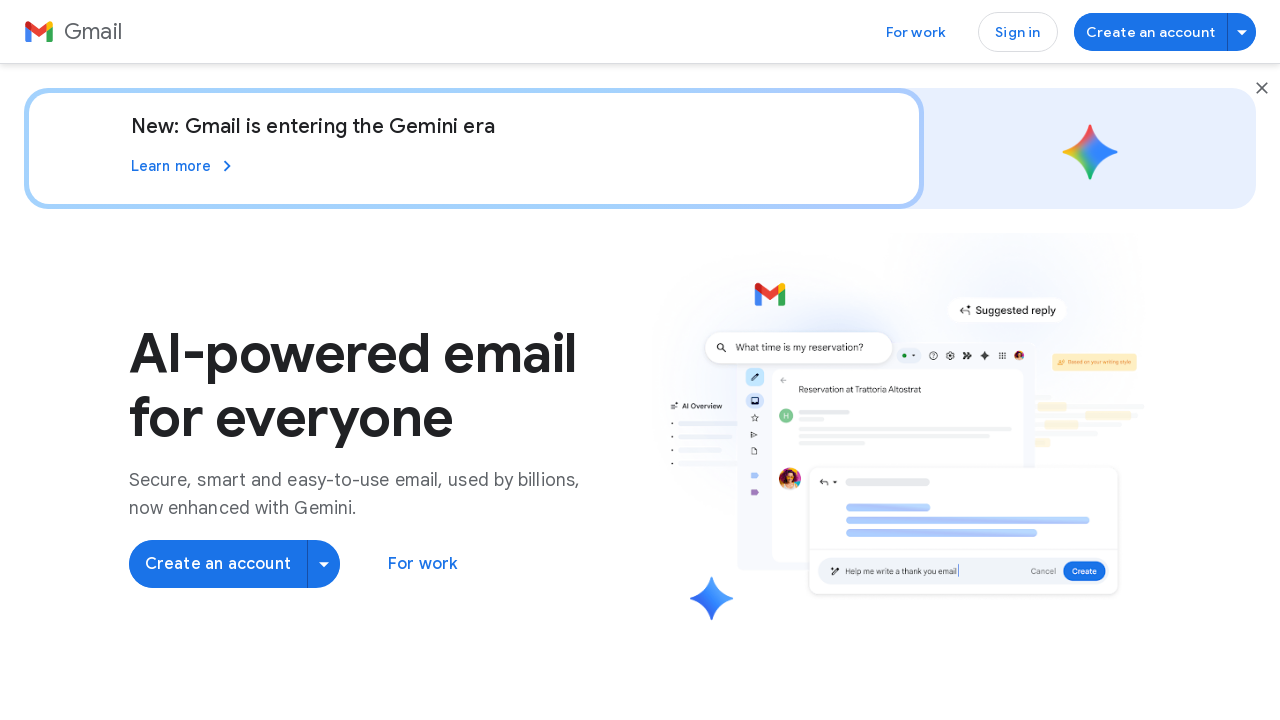